Simple navigation test that visits Hepsiburada (Turkish e-commerce site) homepage and verifies it loads

Starting URL: https://hepsiburada.com

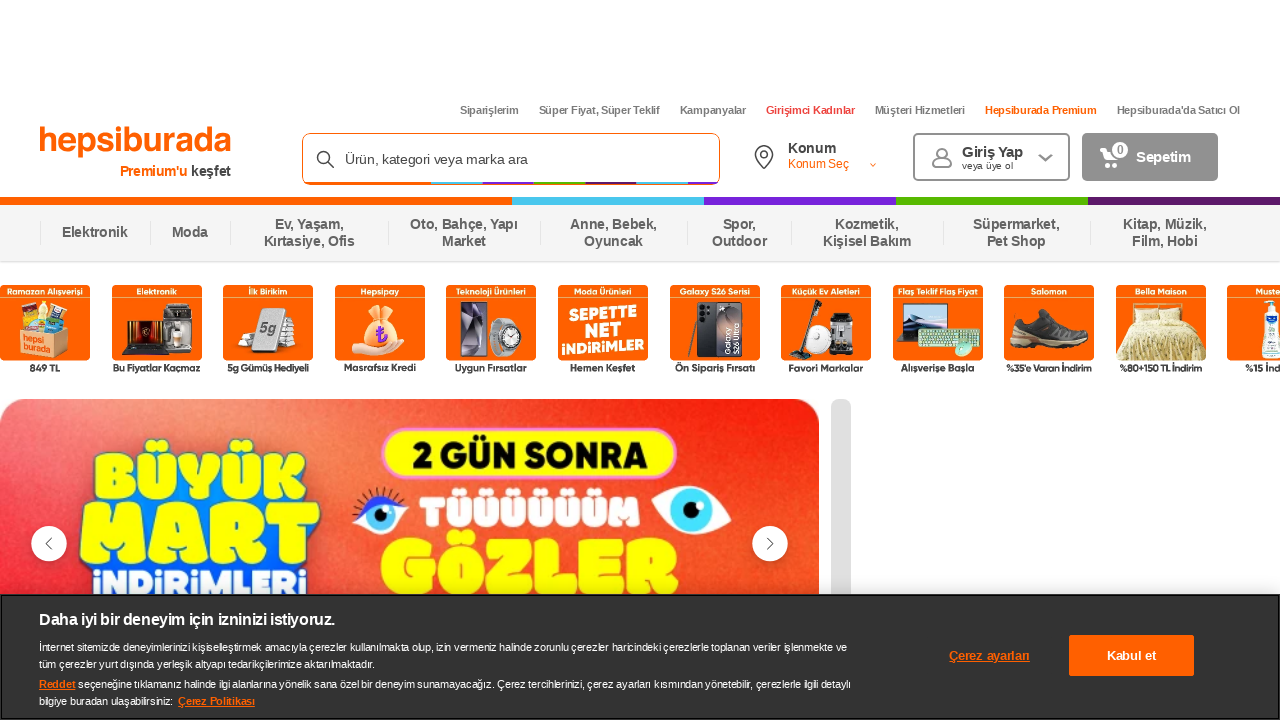

Navigated to Hepsiburada homepage
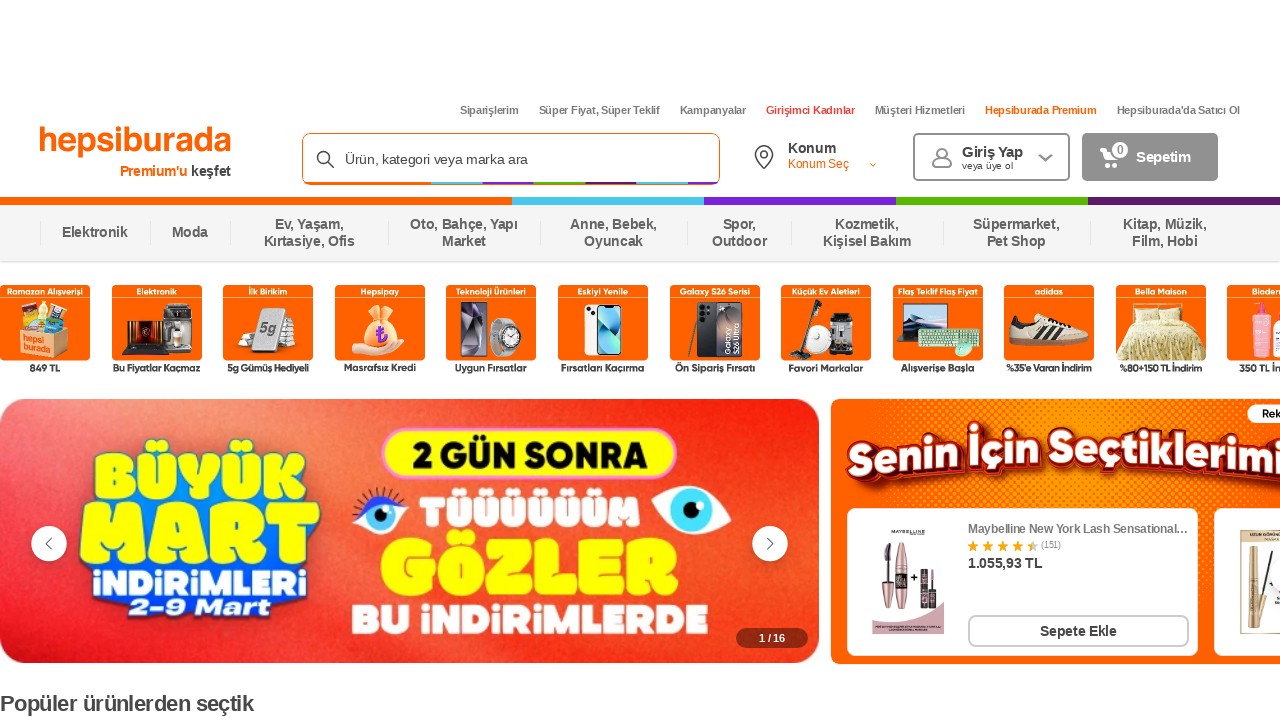

Page DOM content loaded
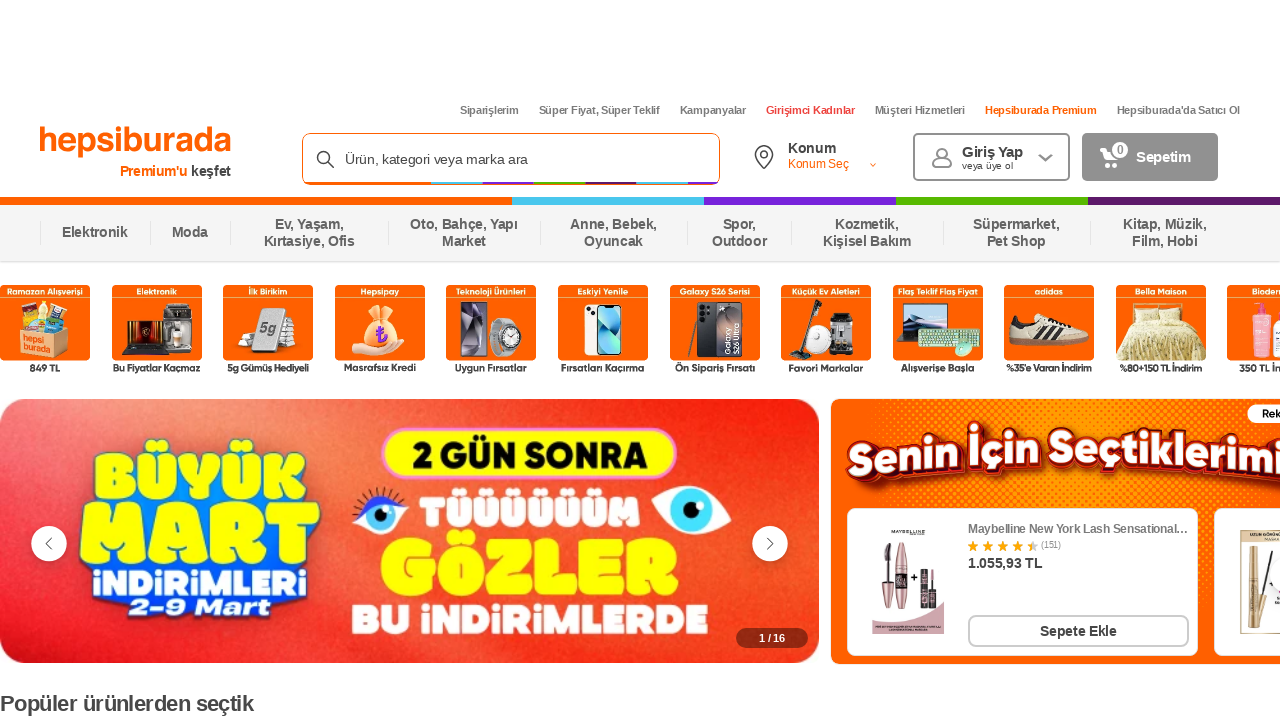

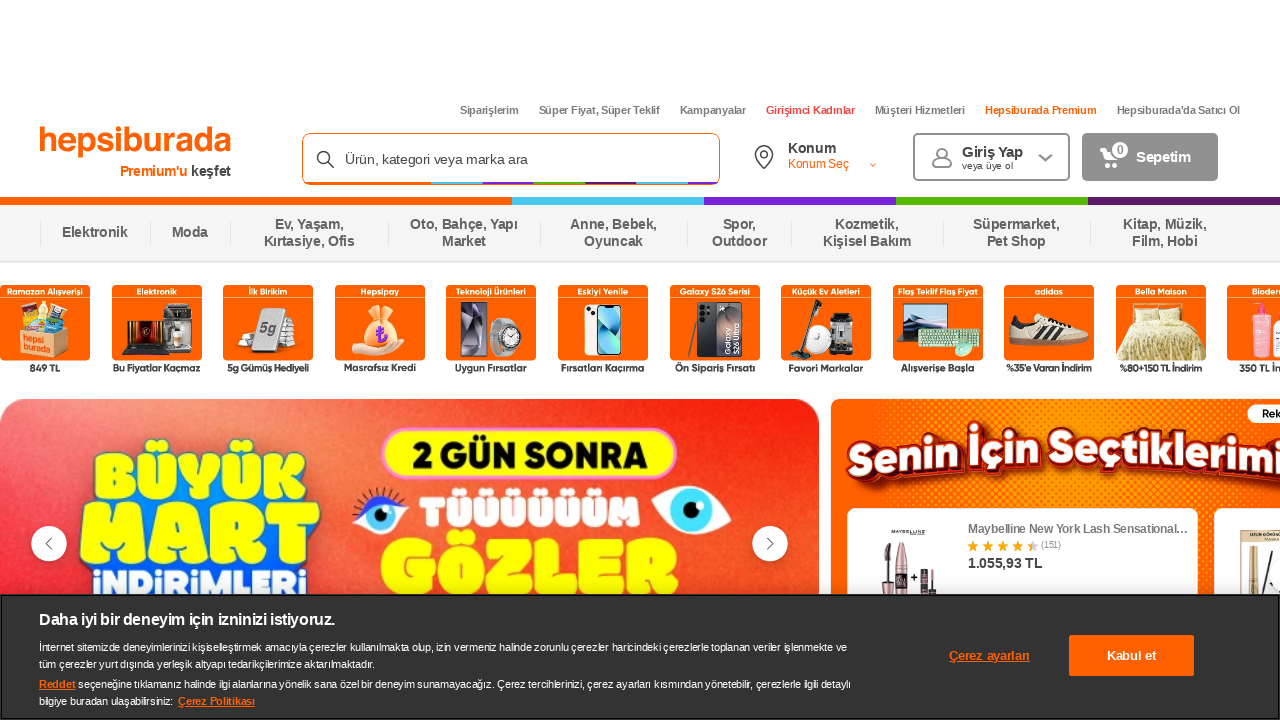